Tests JavaScript Alerts by clicking the alert button and accepting the alert dialog

Starting URL: https://the-internet.herokuapp.com/

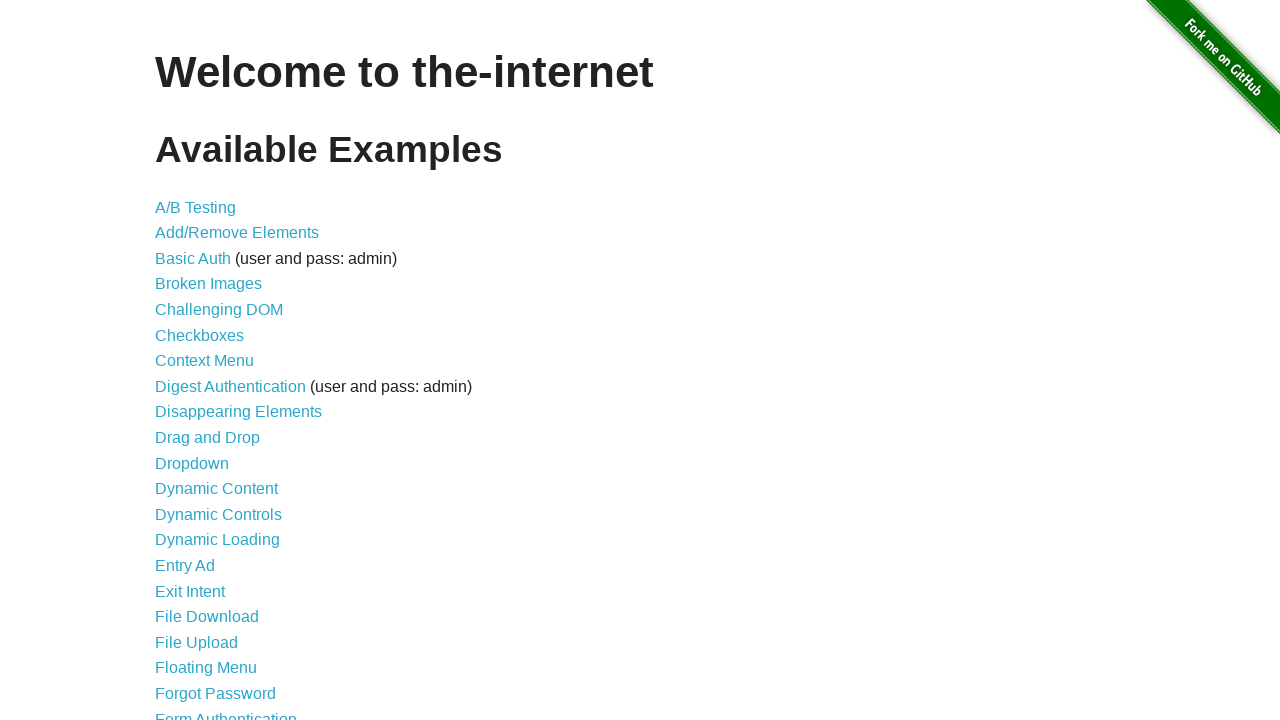

Clicked on JavaScript Alerts link at (214, 361) on text=JavaScript Alerts
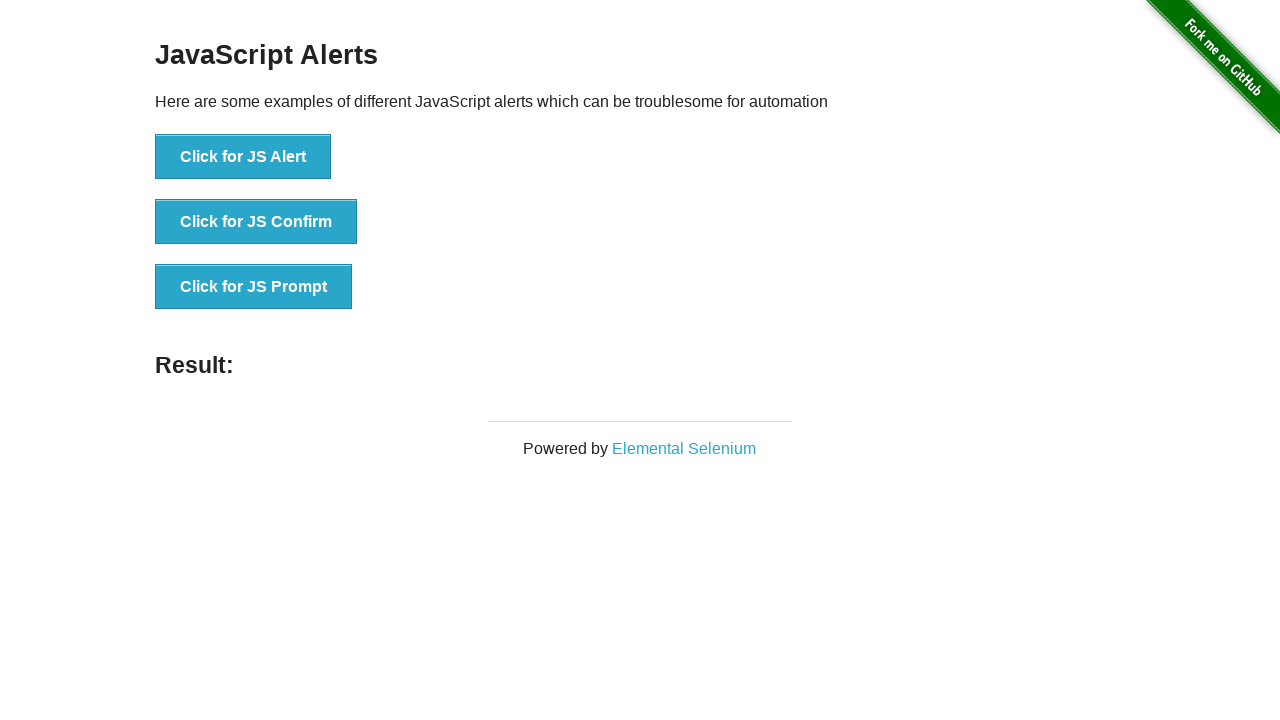

Set up dialog handler to accept alerts
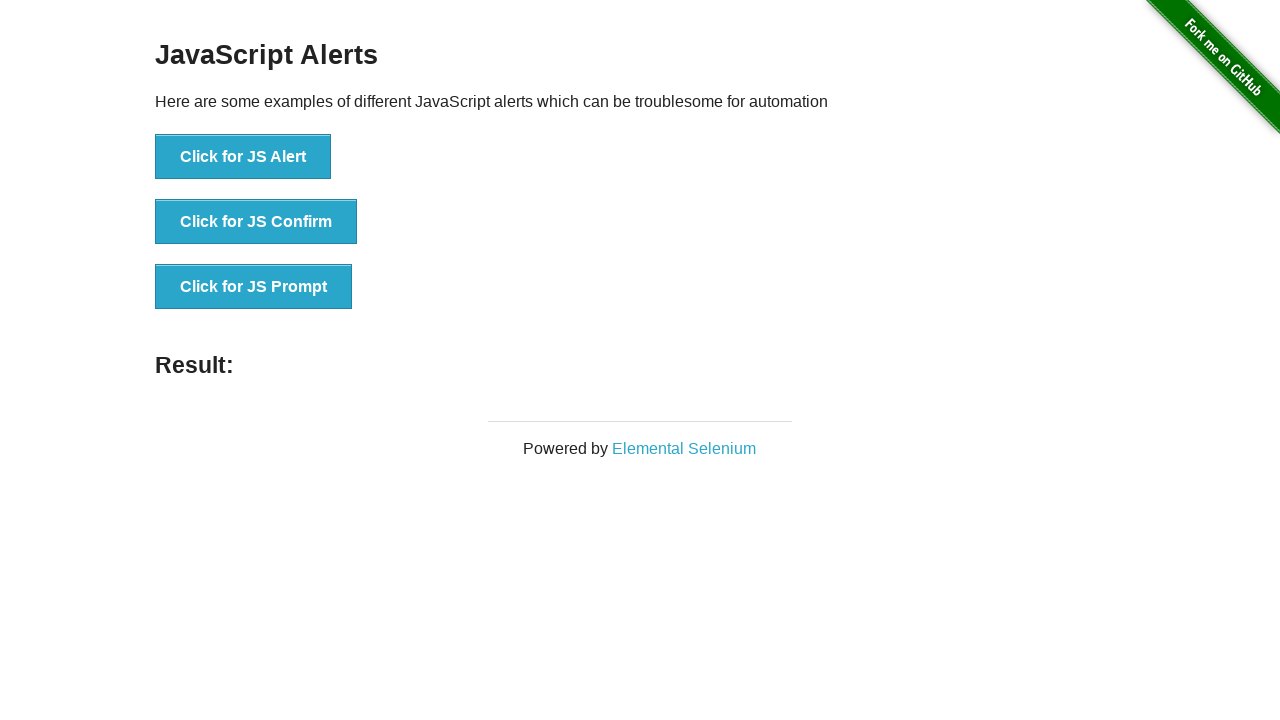

Clicked the JS Alert button at (243, 157) on button:has-text('Click for JS Alert')
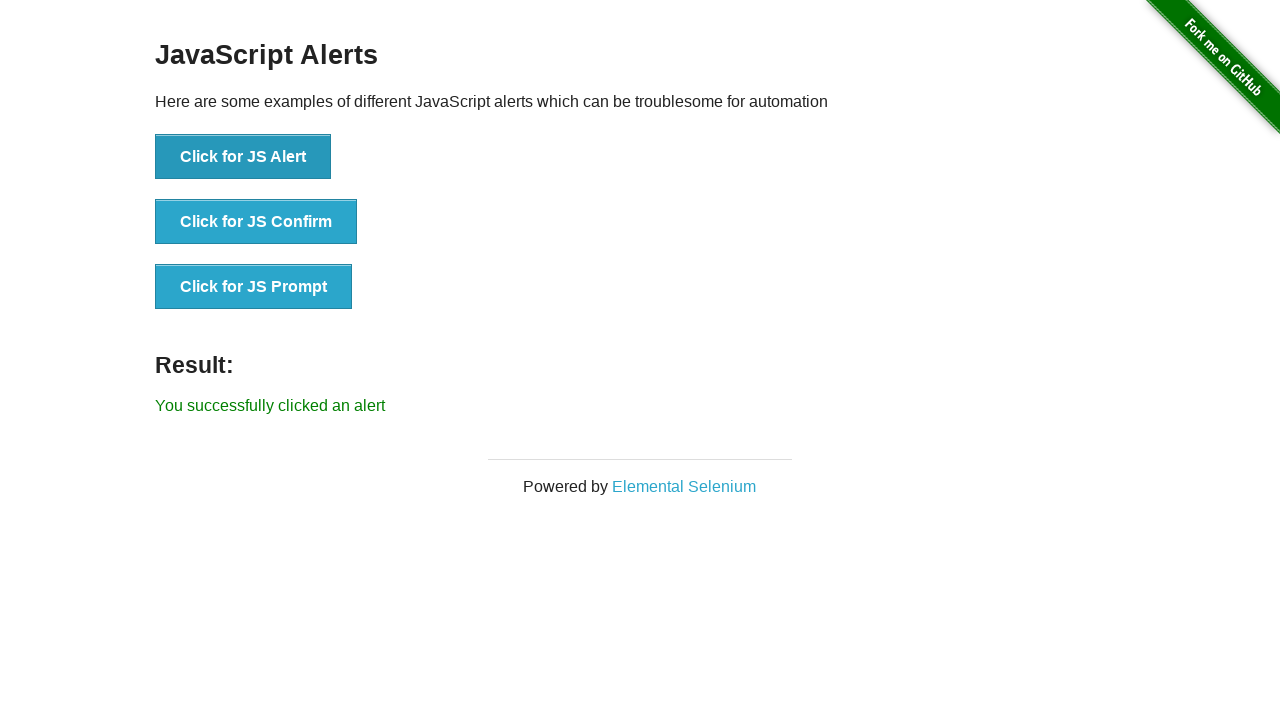

Alert was accepted and success message appeared
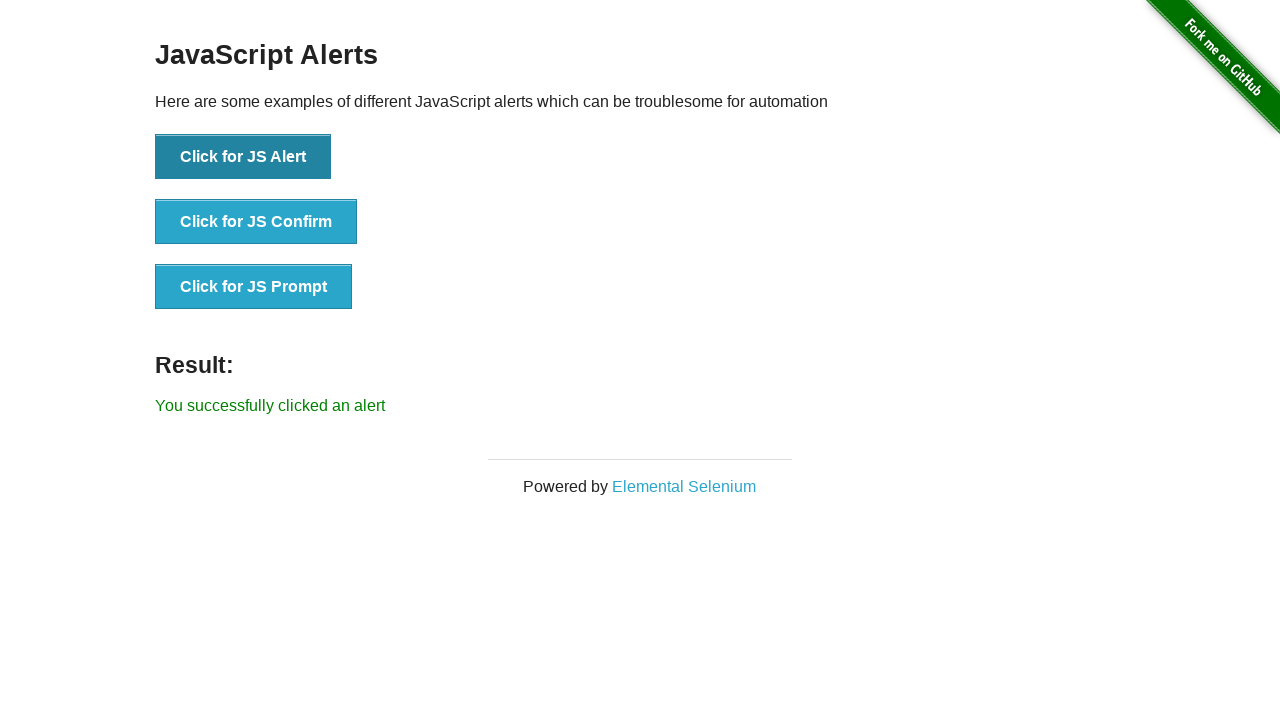

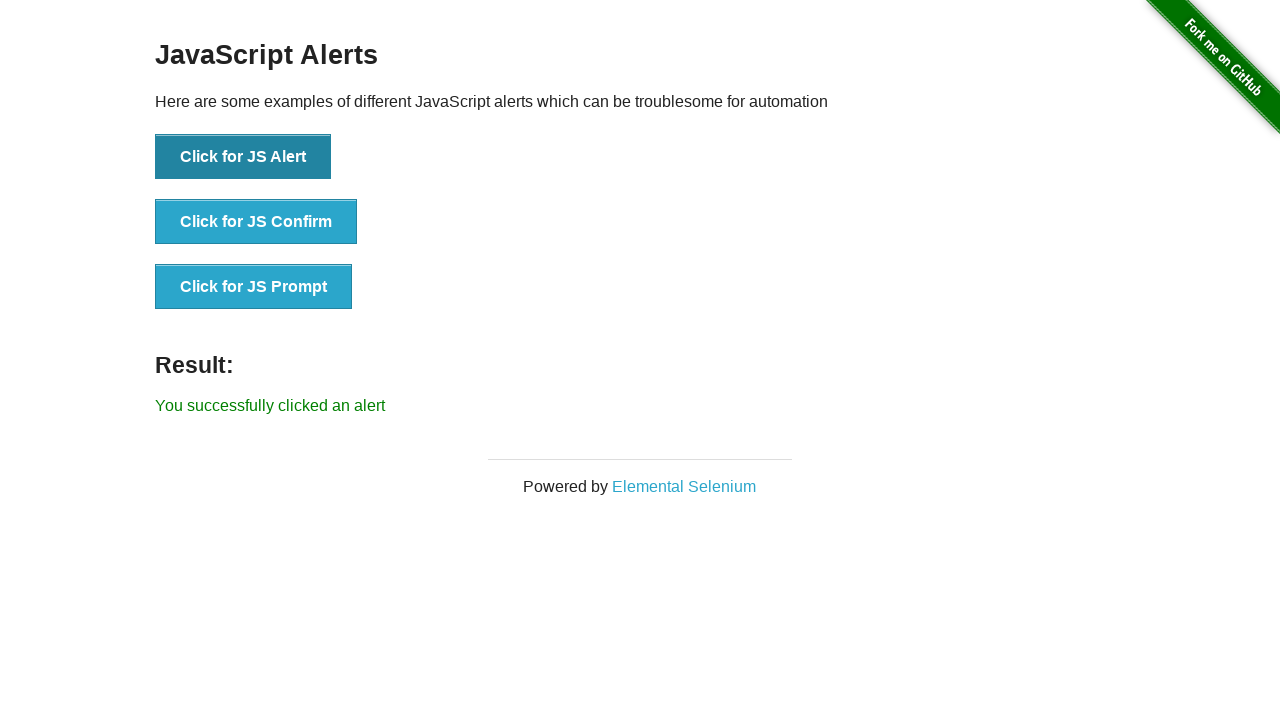